Tests a practice form by filling in name, email, phone, and address fields on a test automation practice website

Starting URL: https://testautomationpractice.blogspot.com/

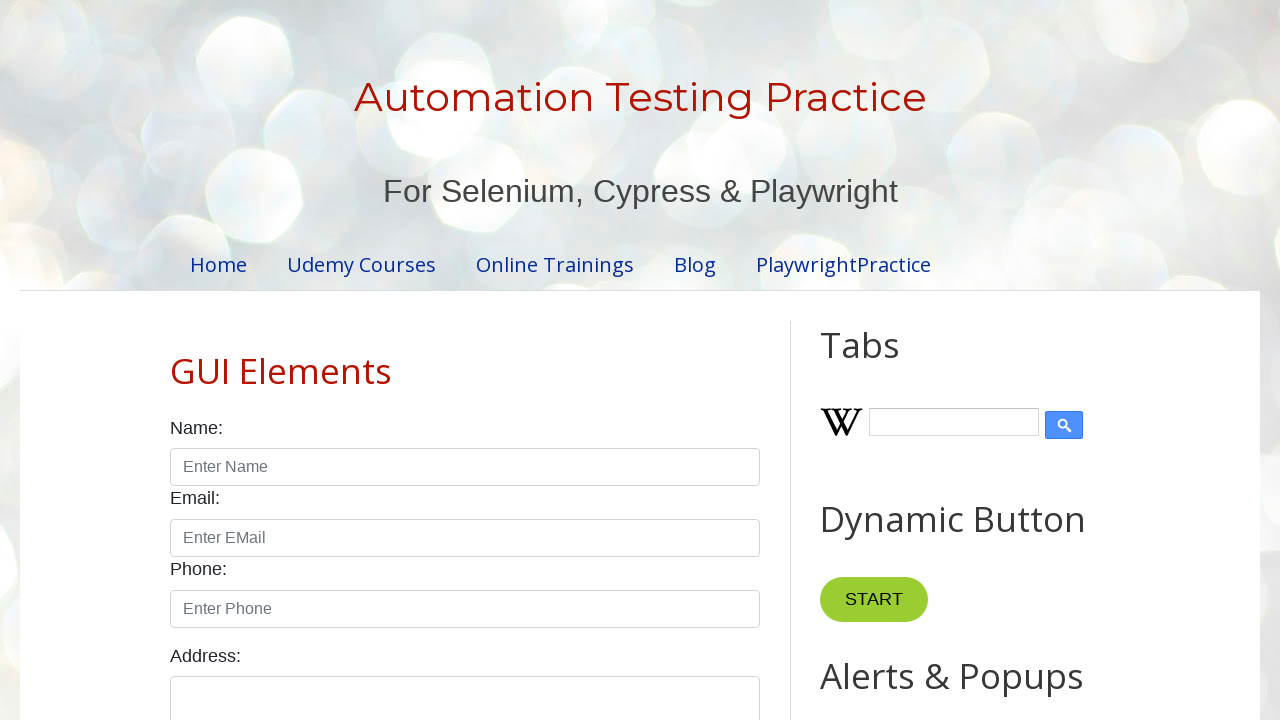

Filled name field with 'Marcus Thompson' on input[type="text"][id="name"]
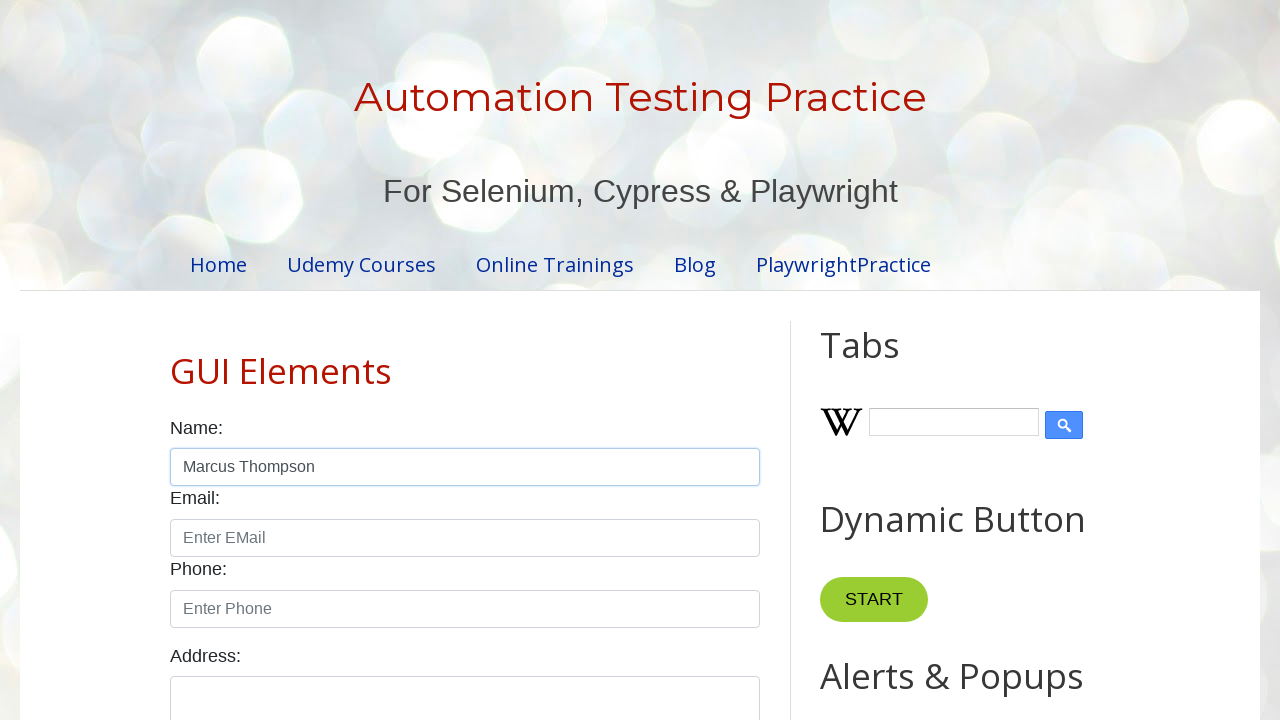

Filled email field with 'marcus.thompson@example.com' on input[type="text"][id="email"]
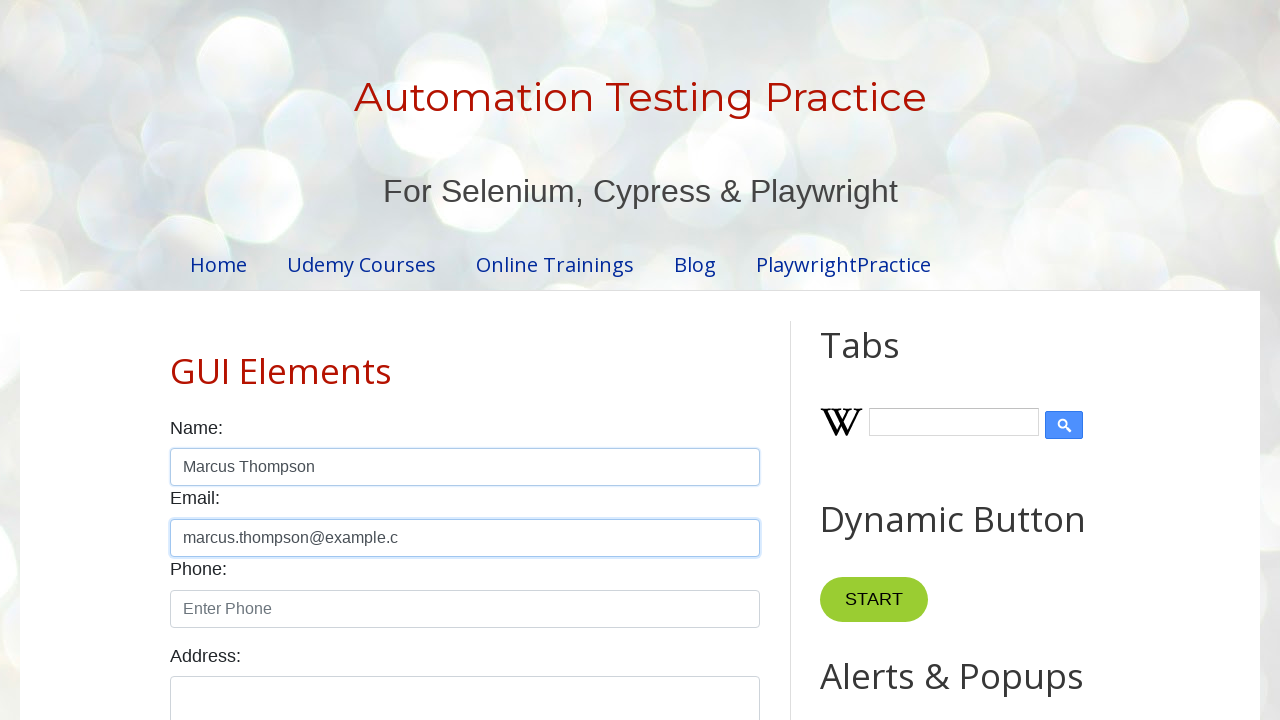

Filled phone field with '9876543210' on input[type="text"][id="phone"]
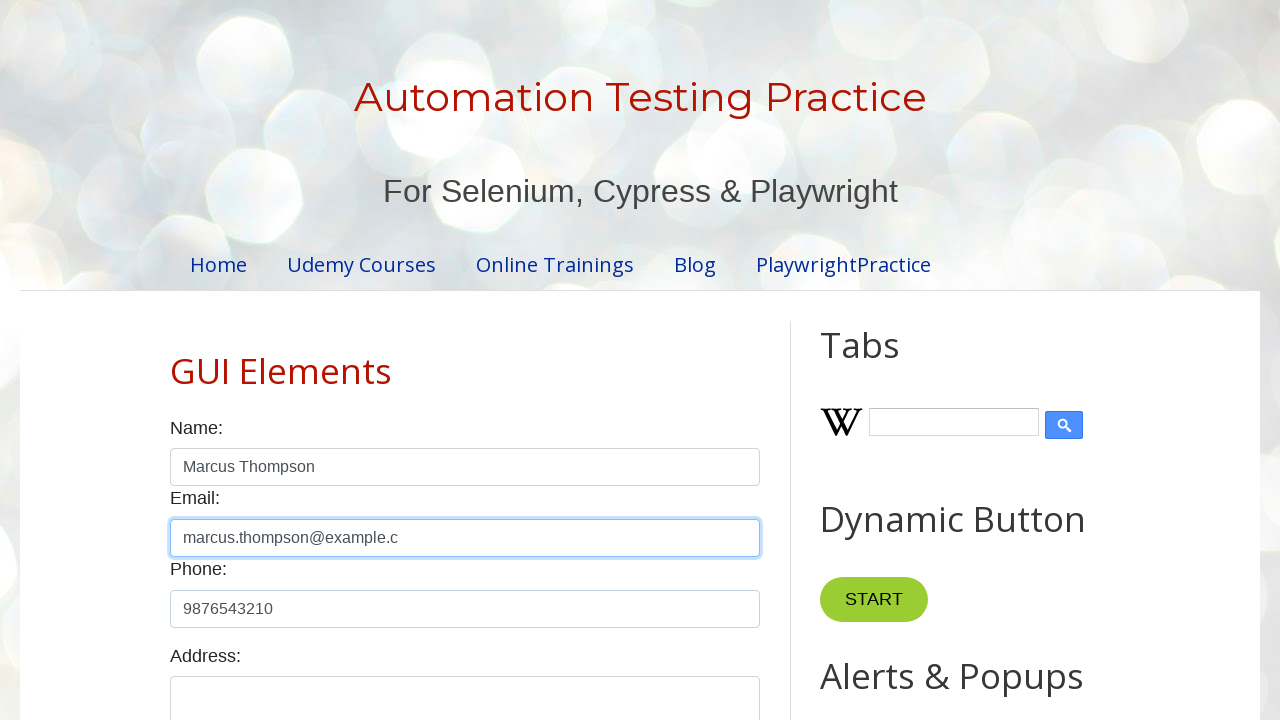

Located address field element
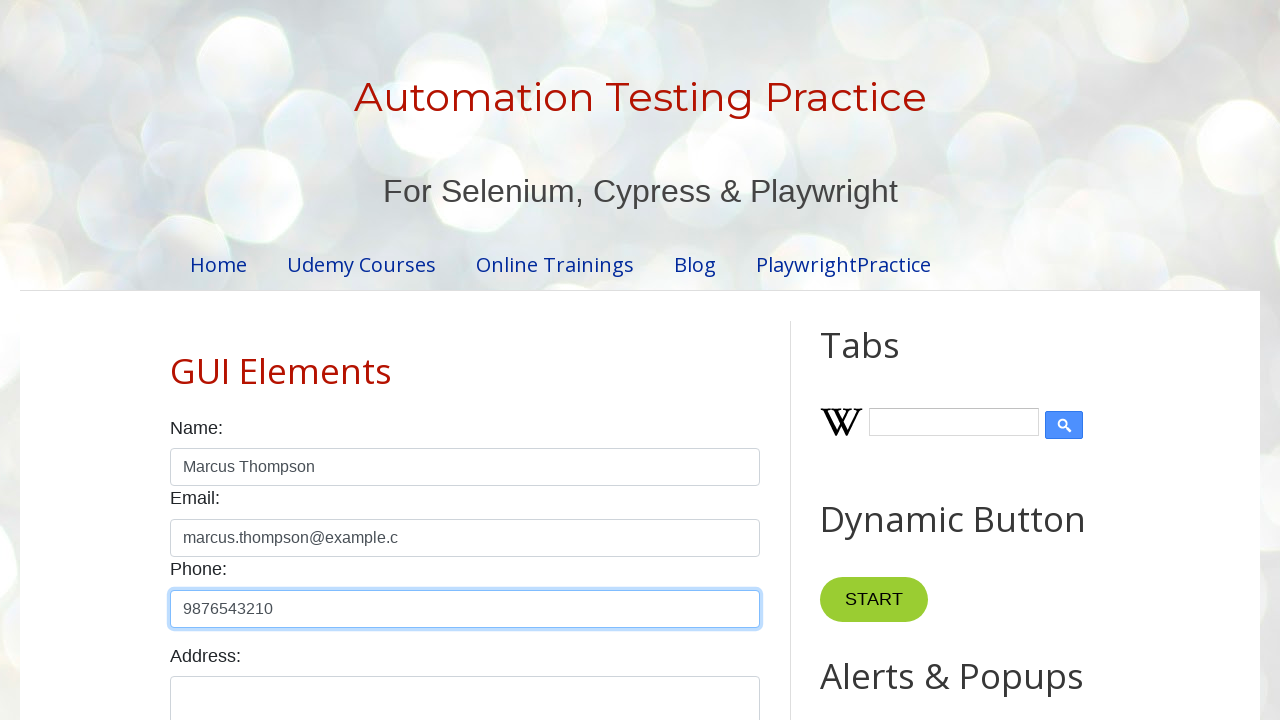

Filled address field with '456 Oak Street, Boston' on #textarea
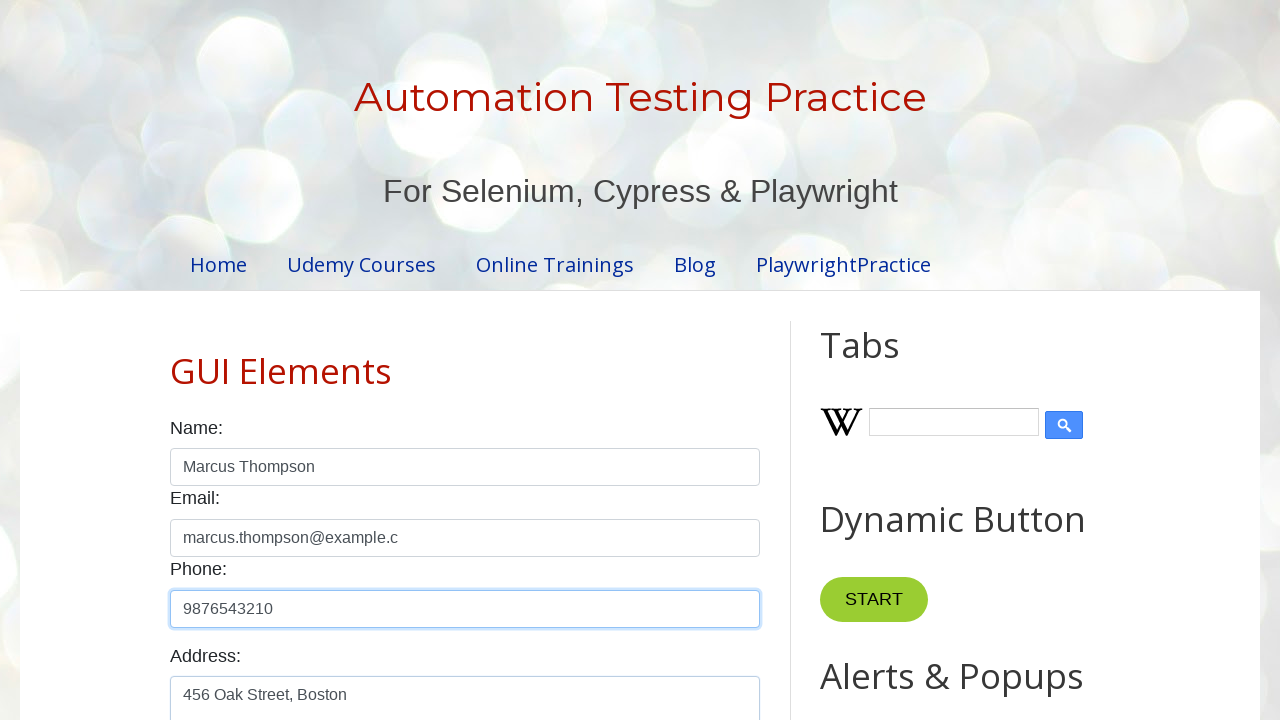

Waited 1 second for form to be filled
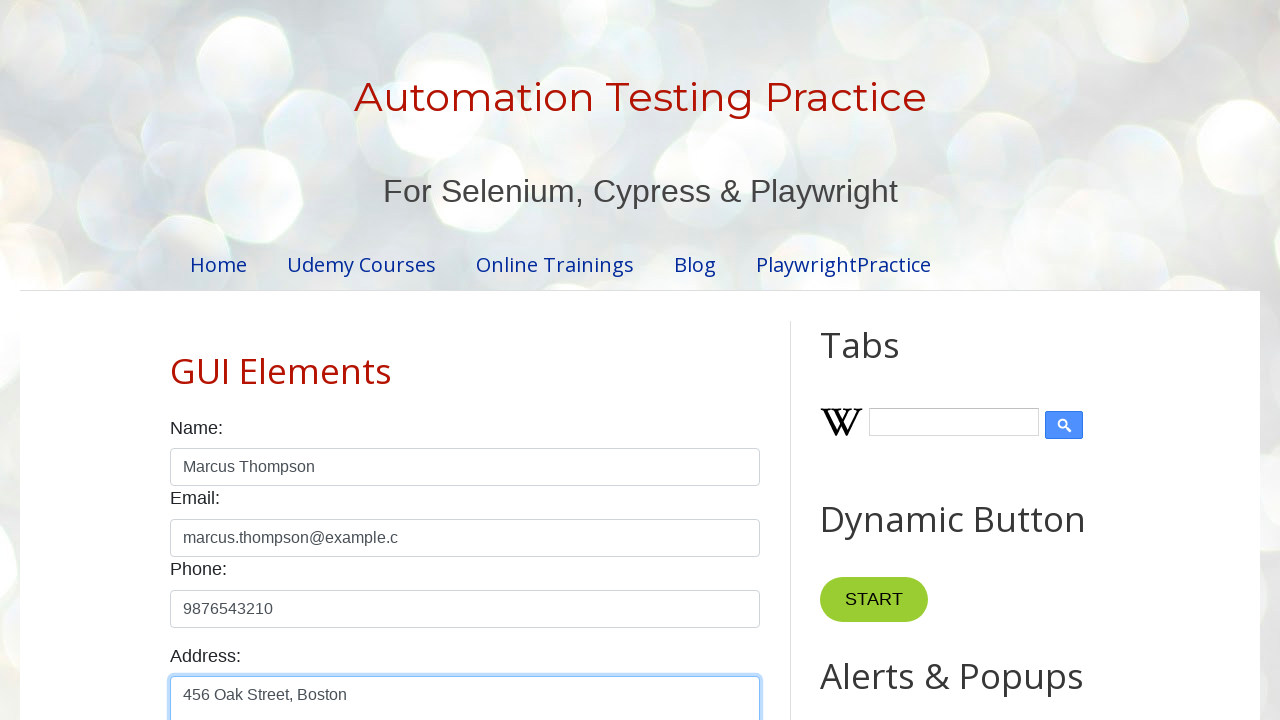

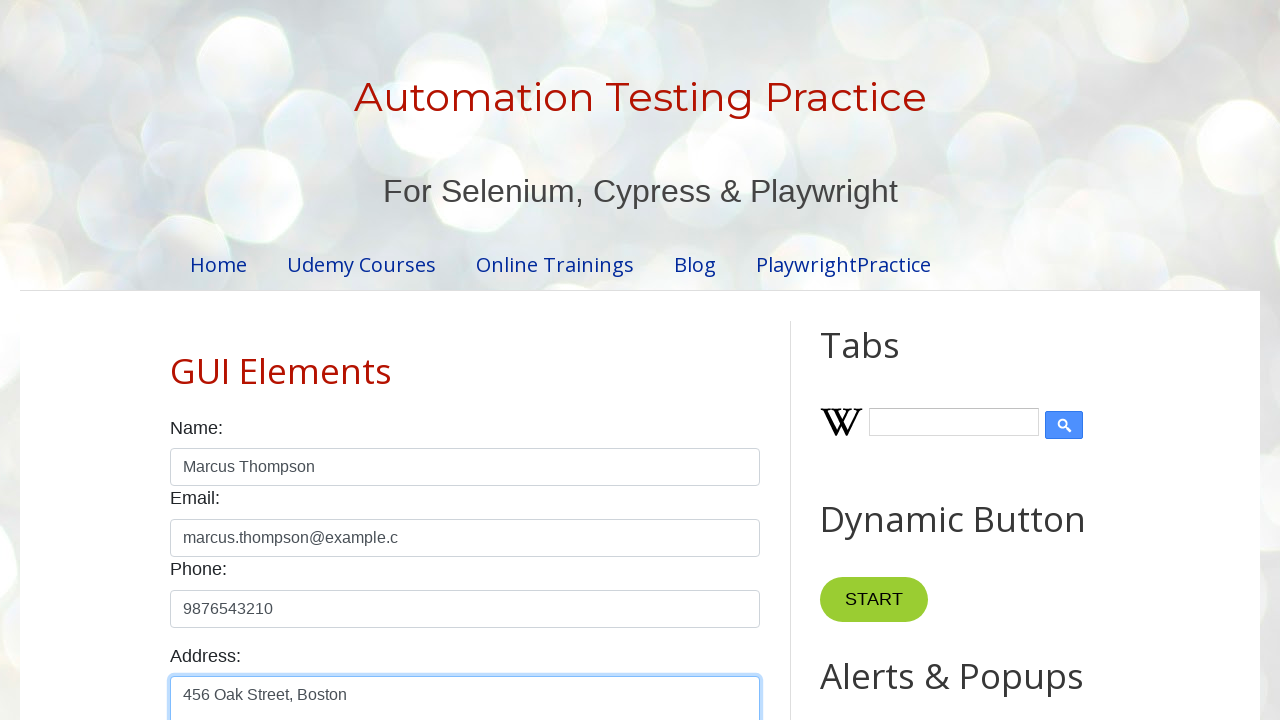